Navigates to filmweb.pl and verifies the page title matches the expected value

Starting URL: https://www.filmweb.pl

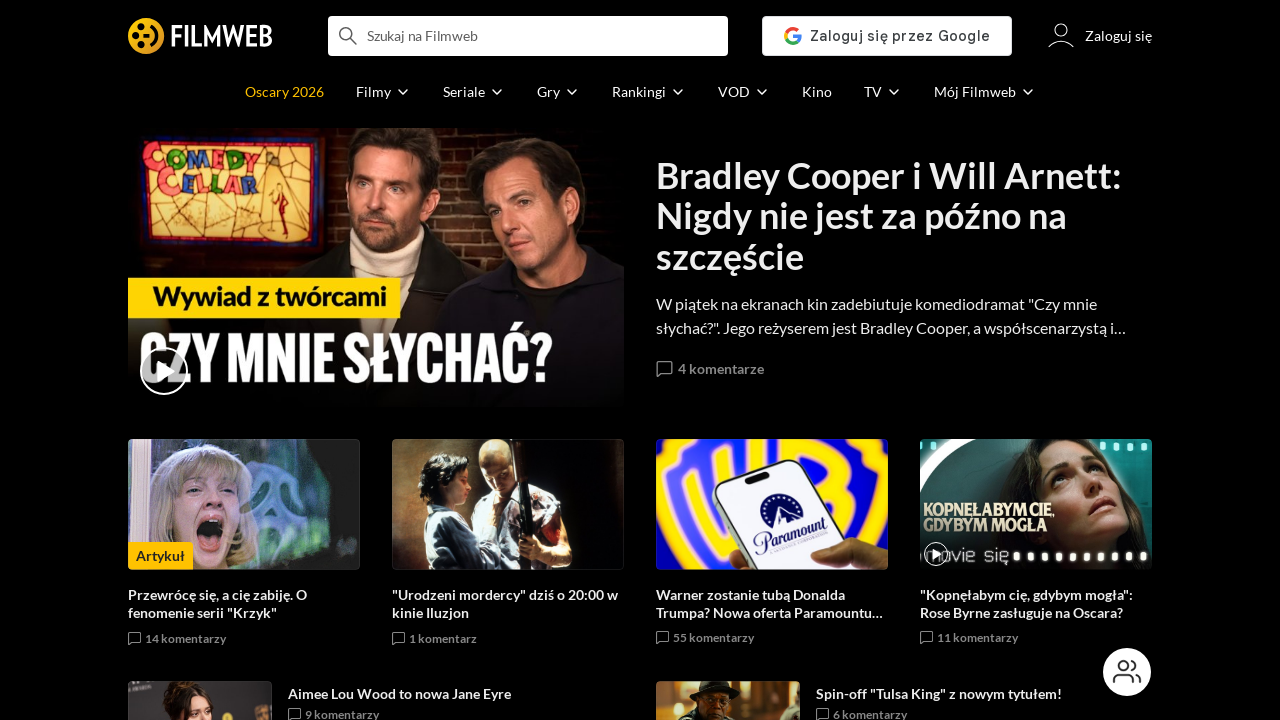

Navigated to https://www.filmweb.pl
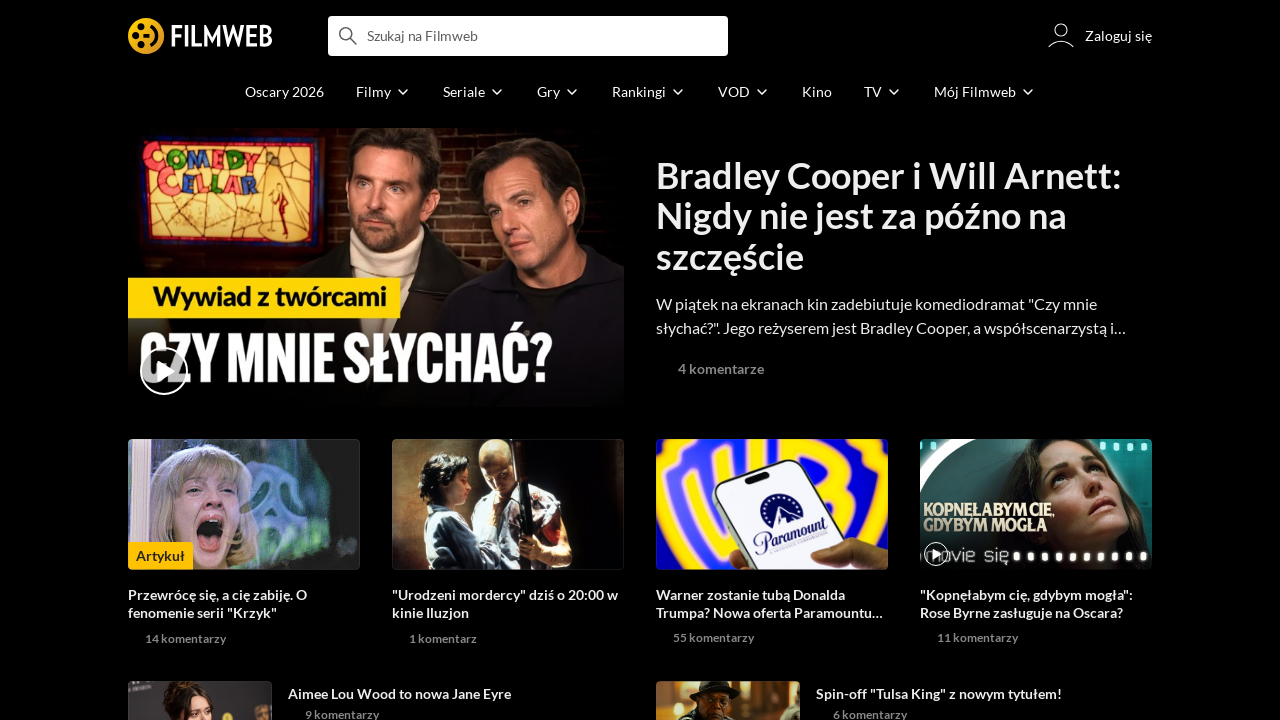

Retrieved page title
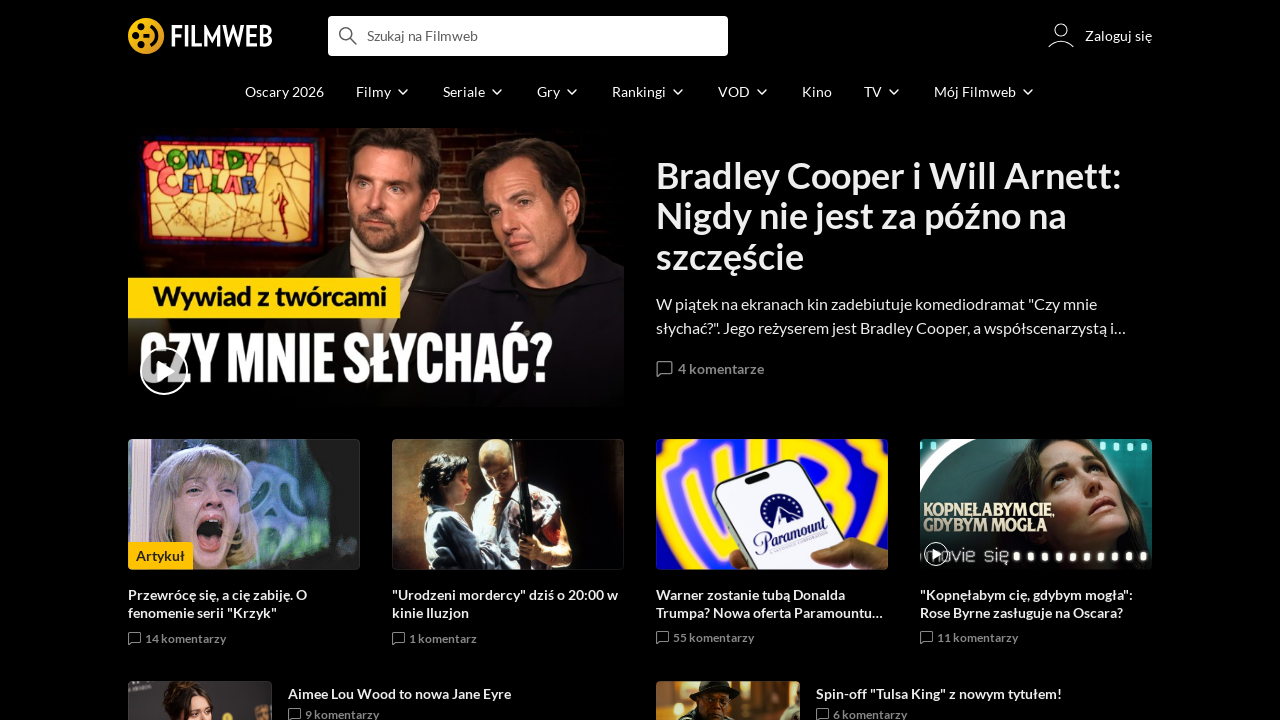

Verified page title matches expected value 'Filmweb - filmy takie jak Ty!'
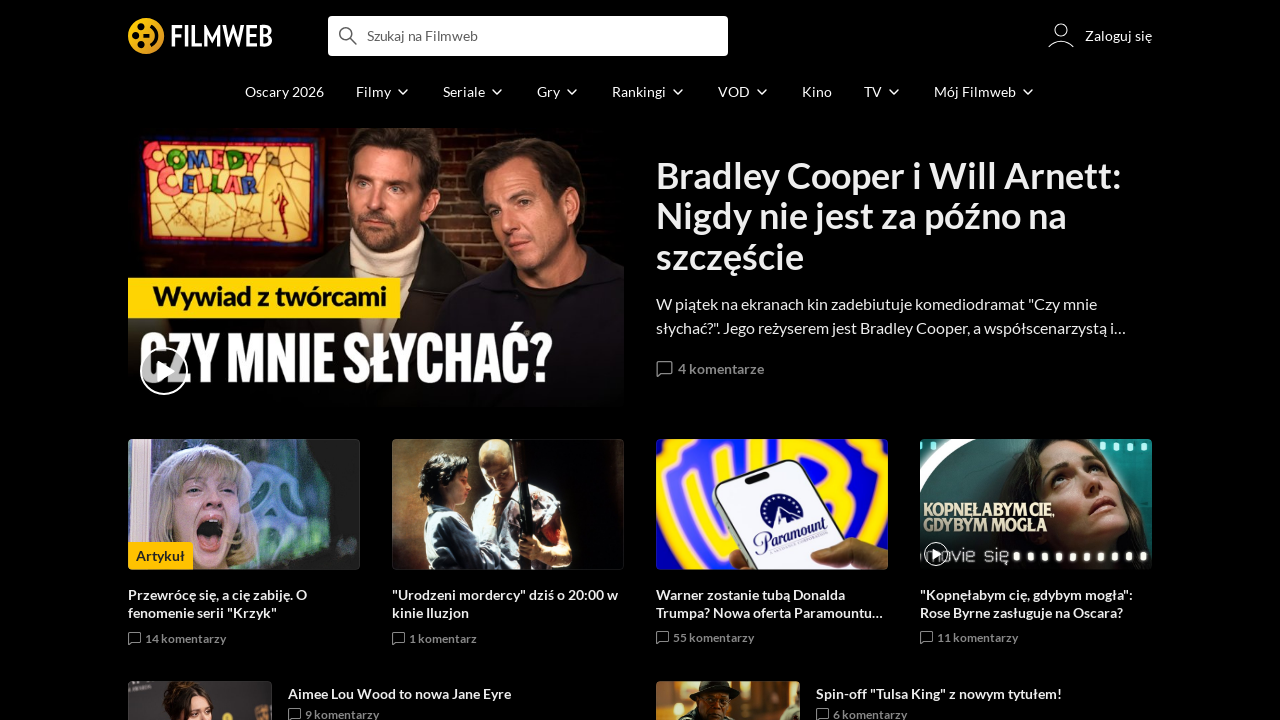

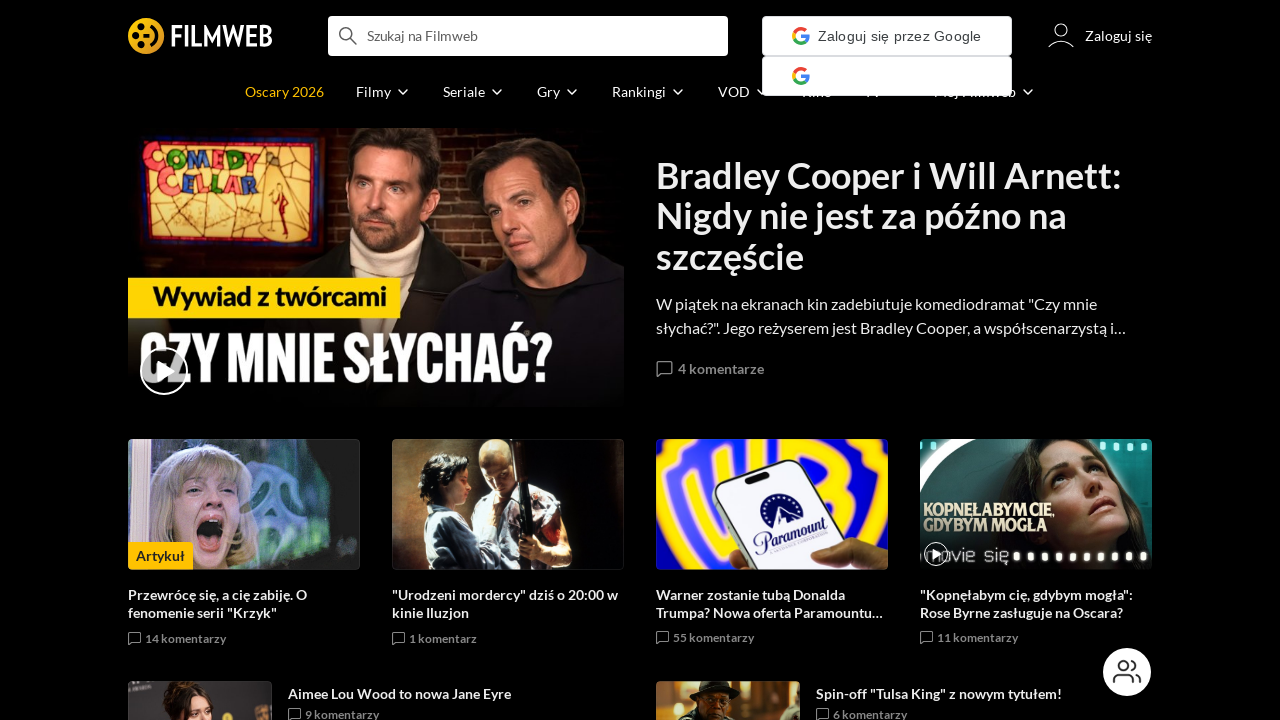